Tests keyboard navigation accessibility by pressing the TAB key multiple times and verifying that focus moves to the expected elements in the correct order (skip link, logo, sign in, directory, home logo).

Starting URL: https://home.cern/

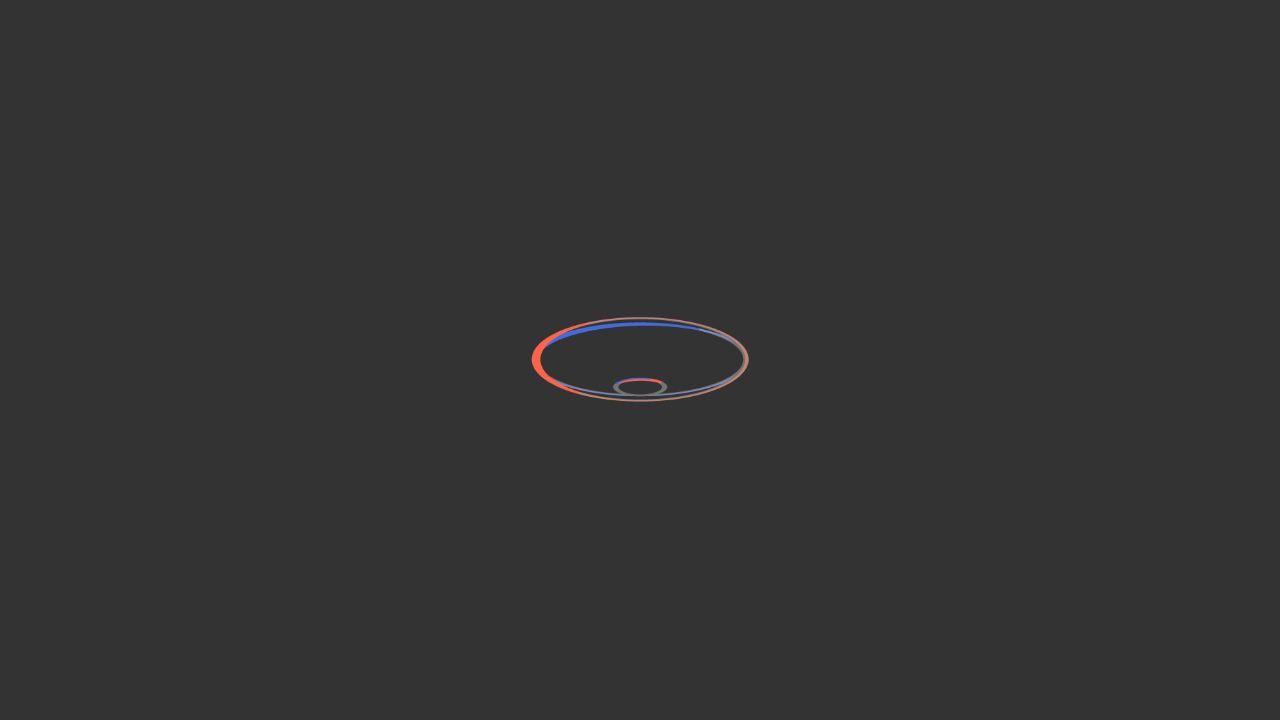

Pressed TAB key to move focus to next element
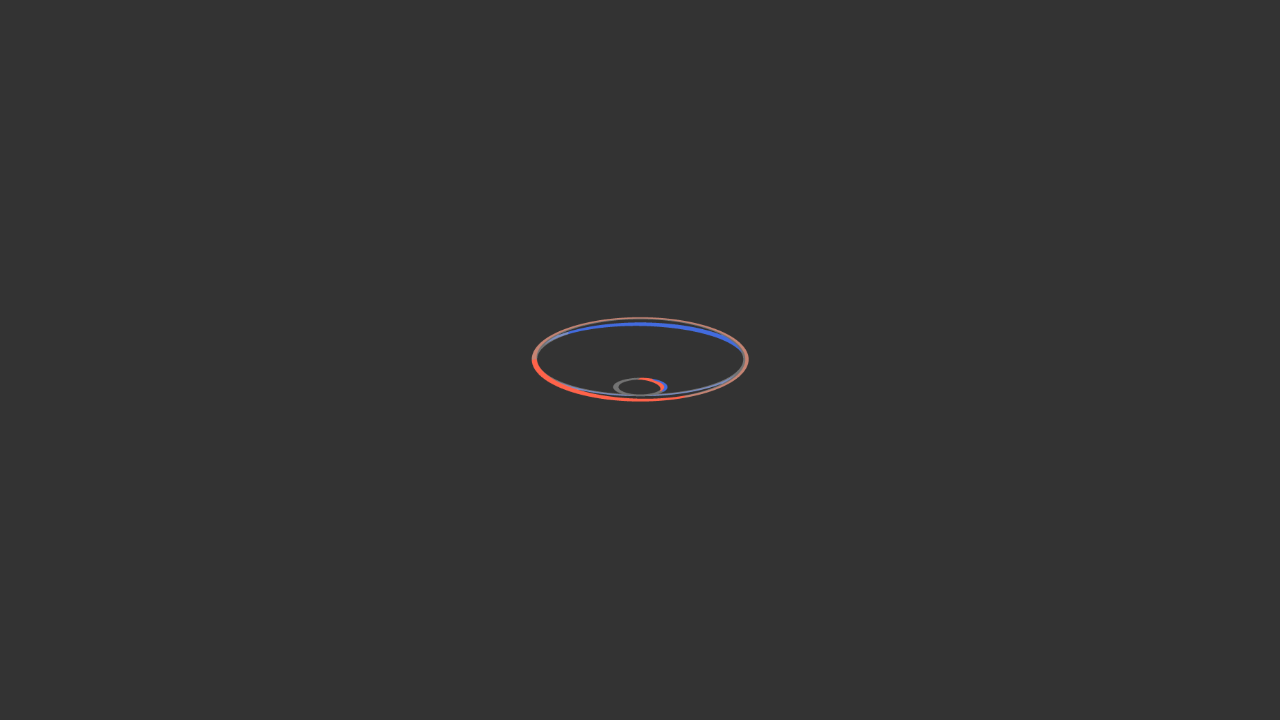

Retrieved focused element's innerHTML
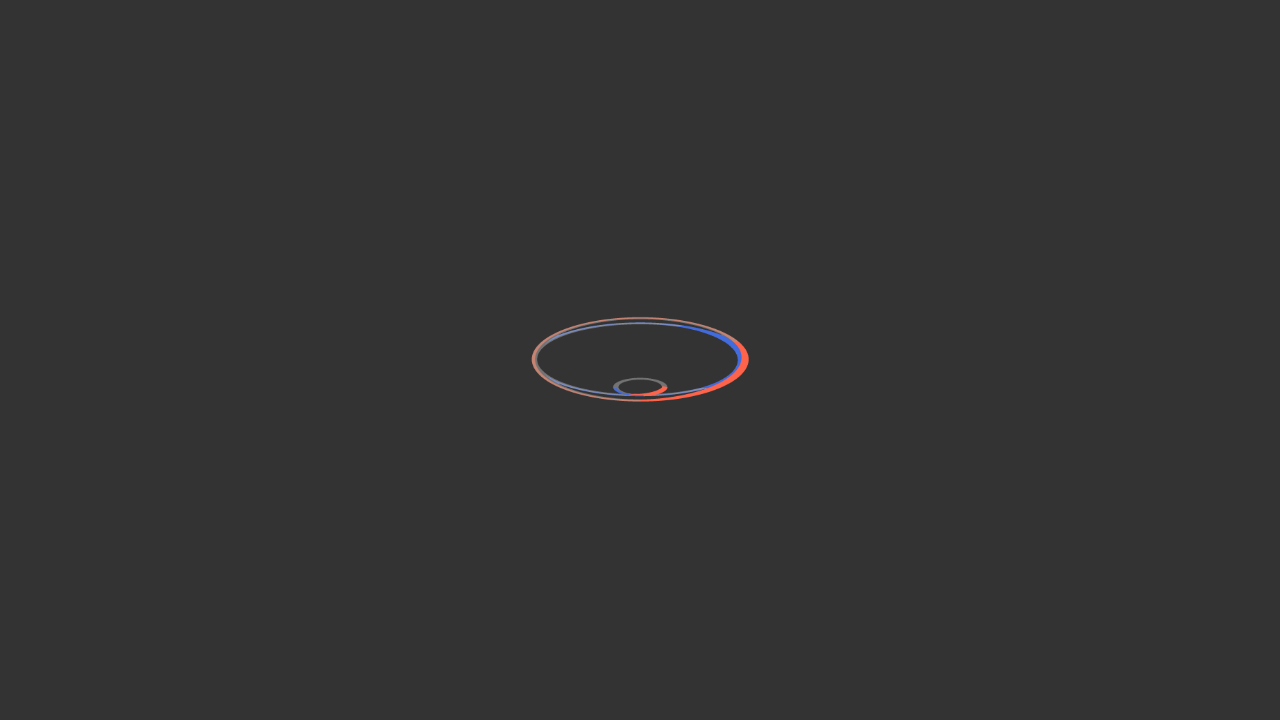

Verified focused element matches expected: Skip to main content
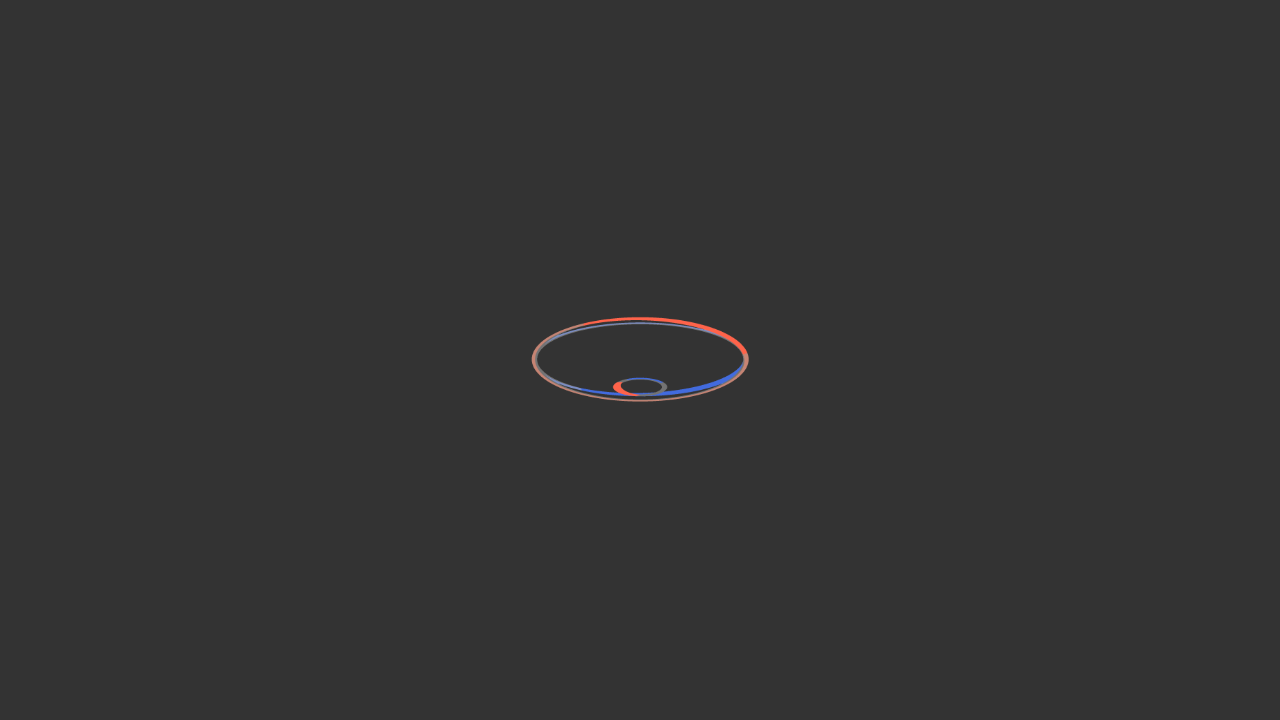

Pressed TAB key to move focus to next element
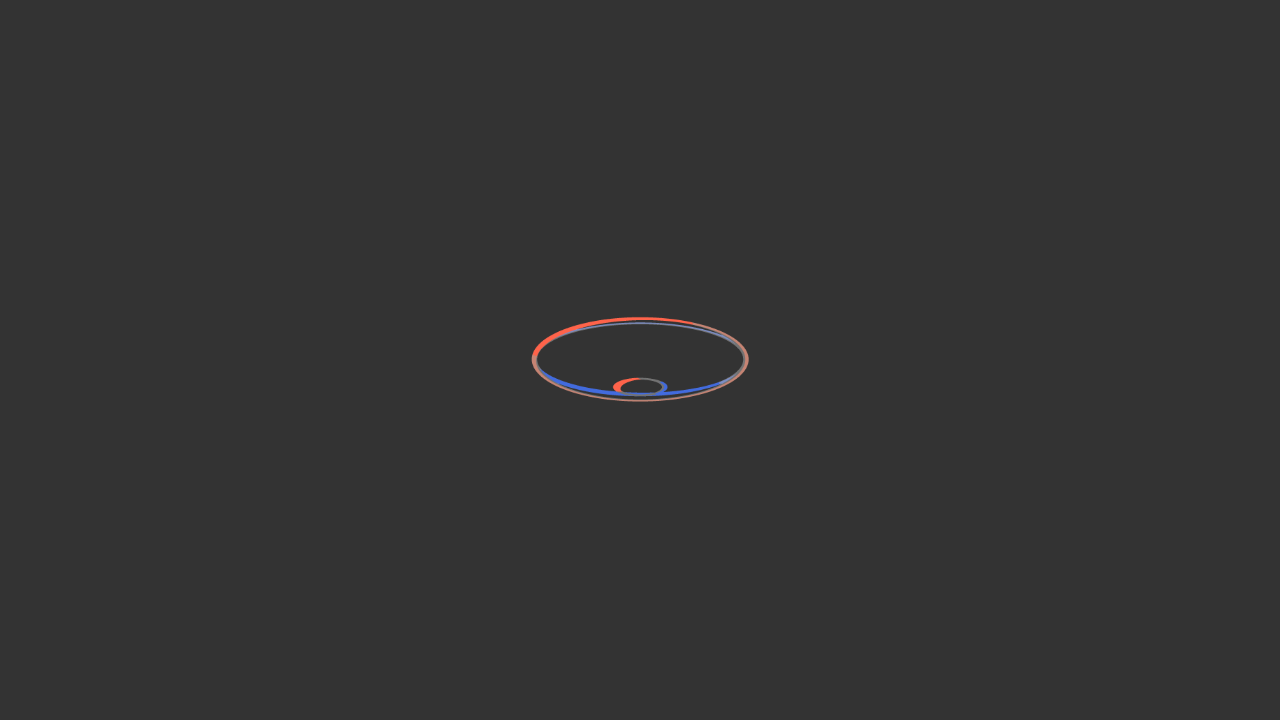

Retrieved focused element's innerHTML
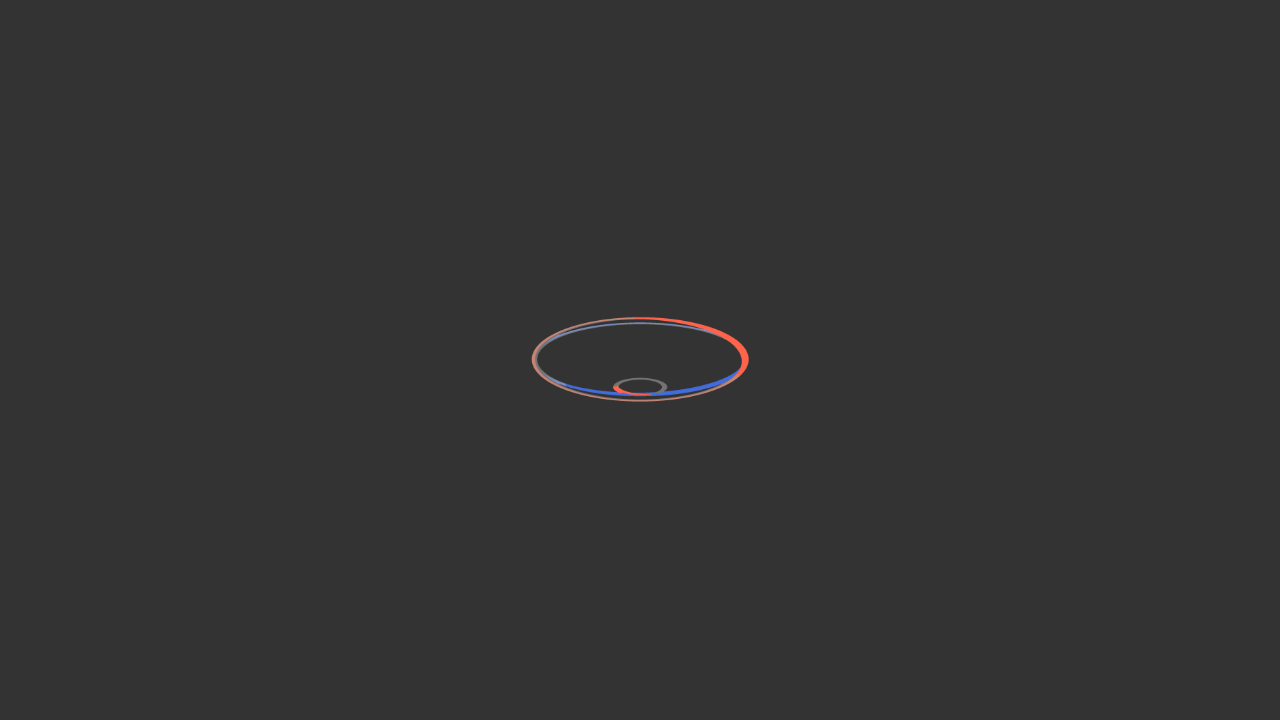

Verified focused element matches expected: CERN
            <span>Accelerating science</span>
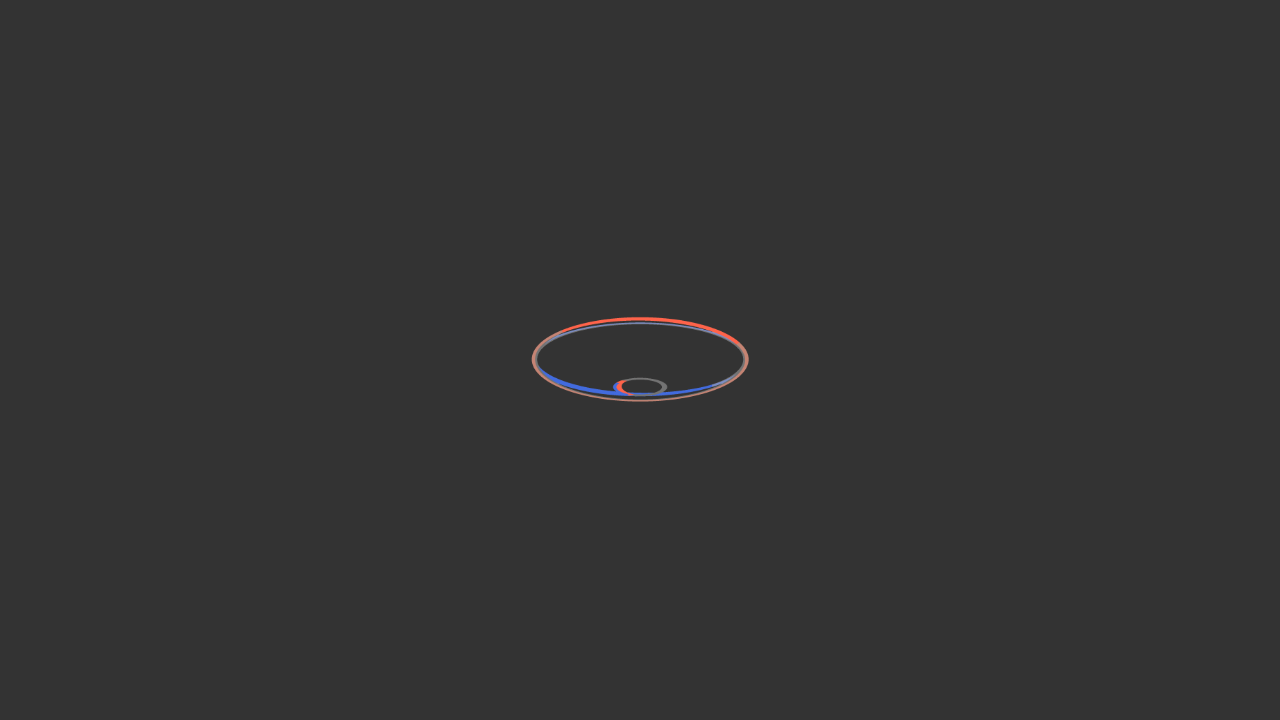

Pressed TAB key to move focus to next element
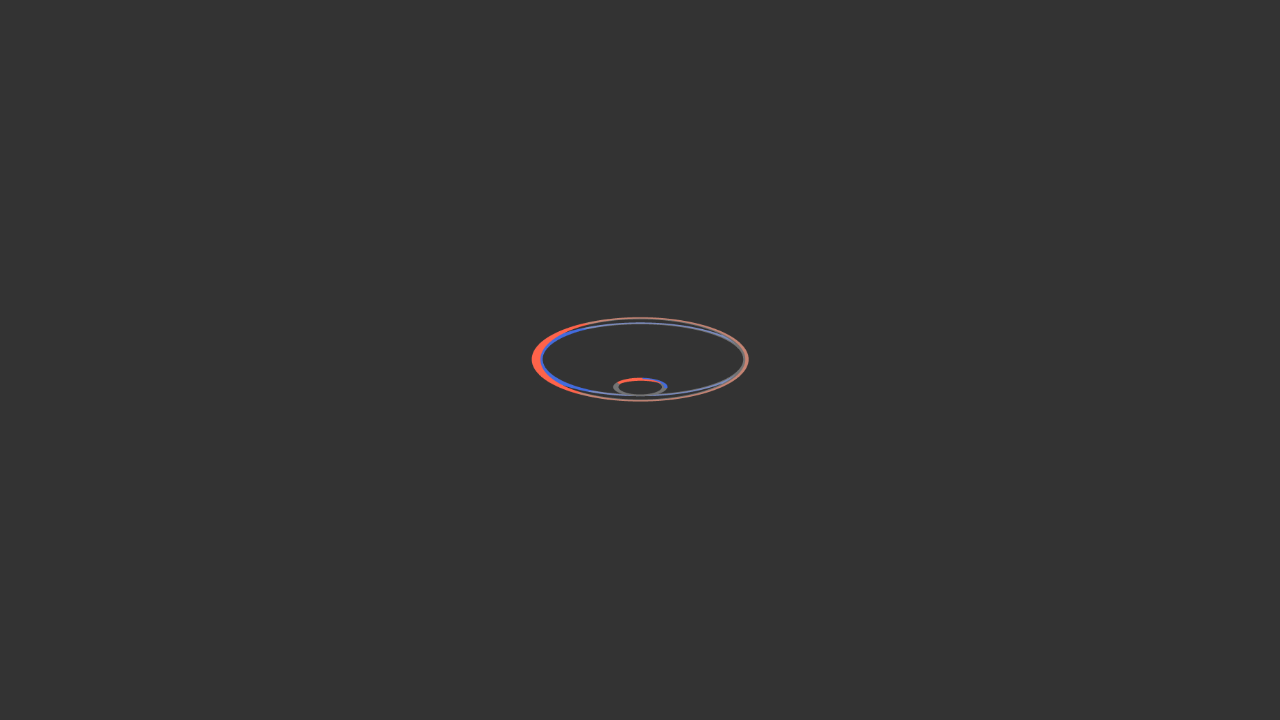

Retrieved focused element's innerHTML
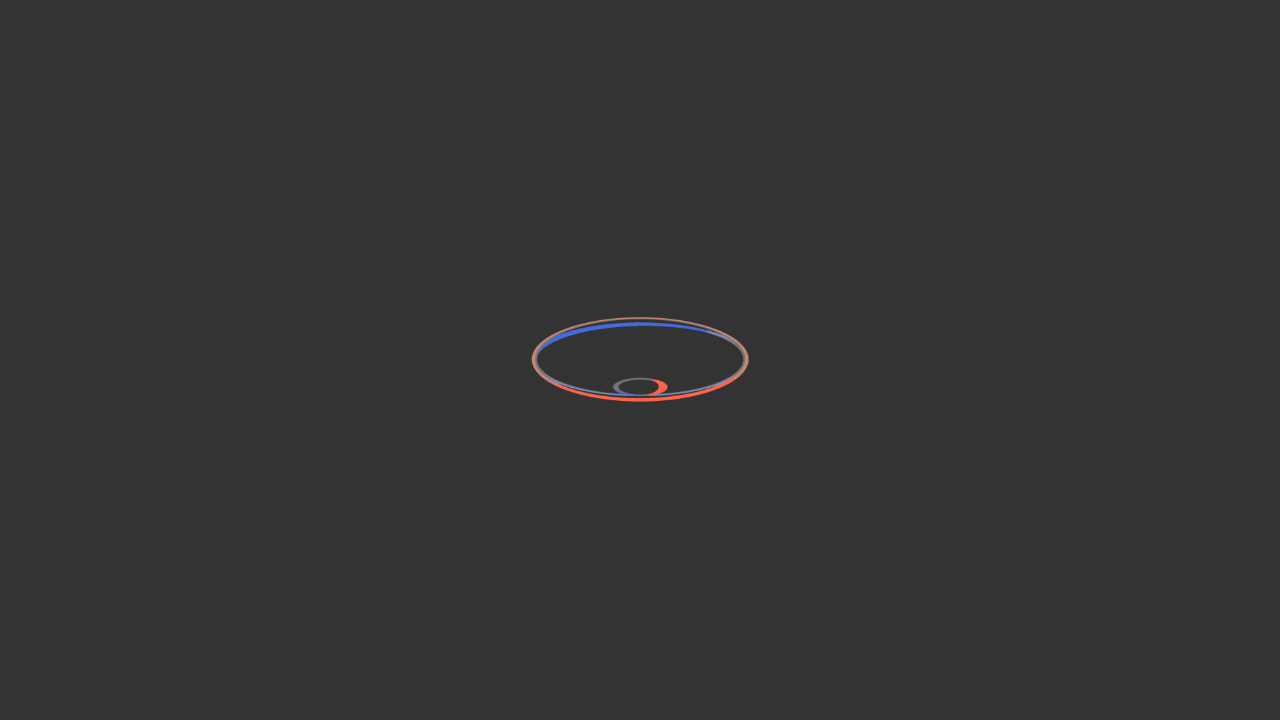

Verified focused element matches expected: Sign in
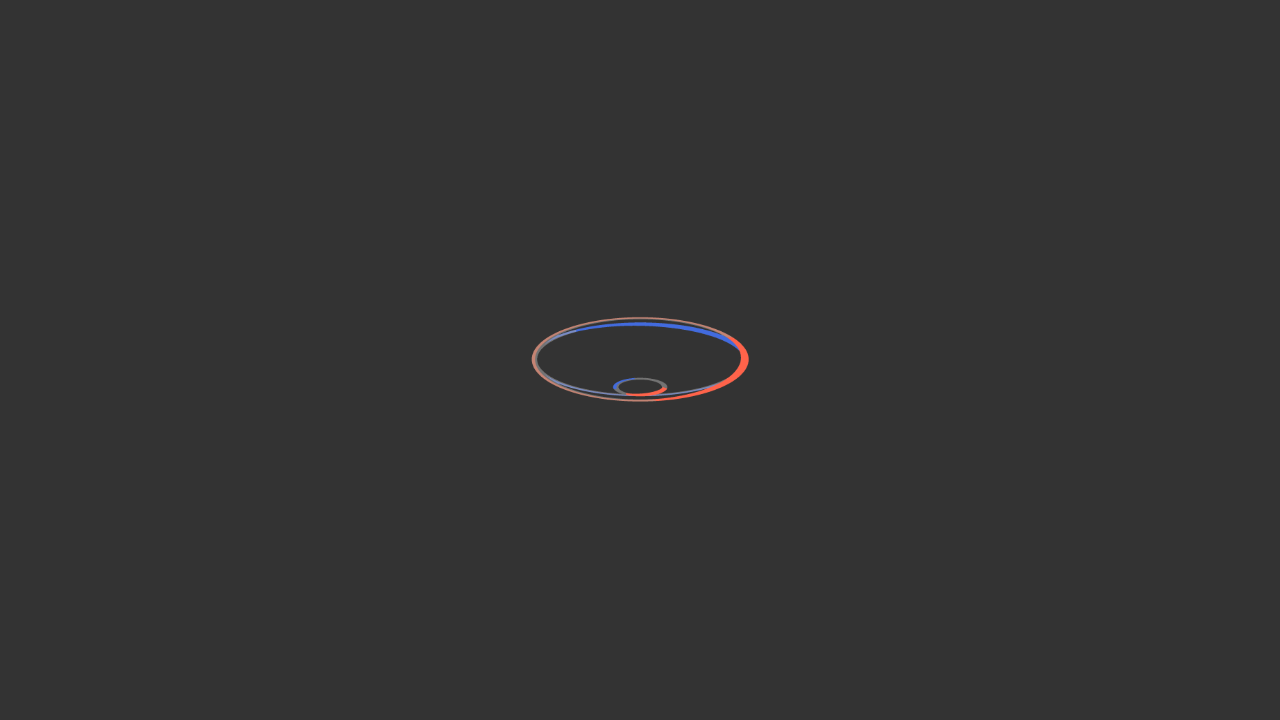

Pressed TAB key to move focus to next element
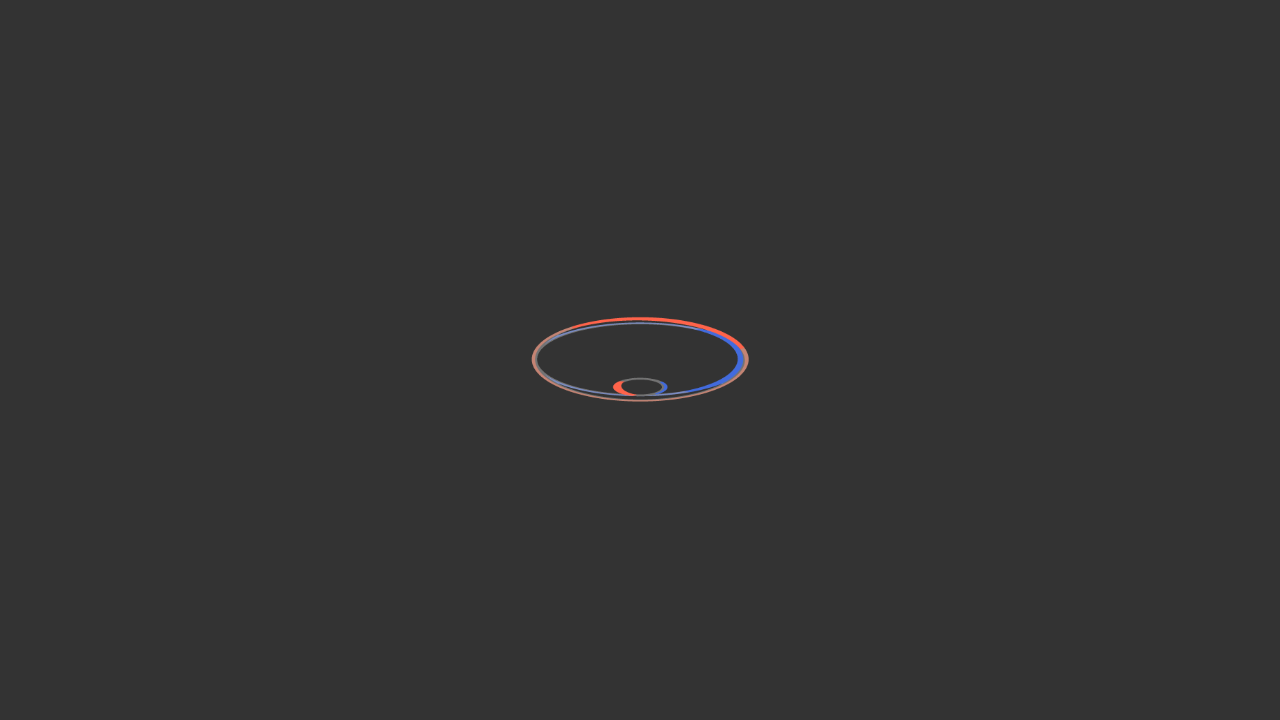

Retrieved focused element's innerHTML
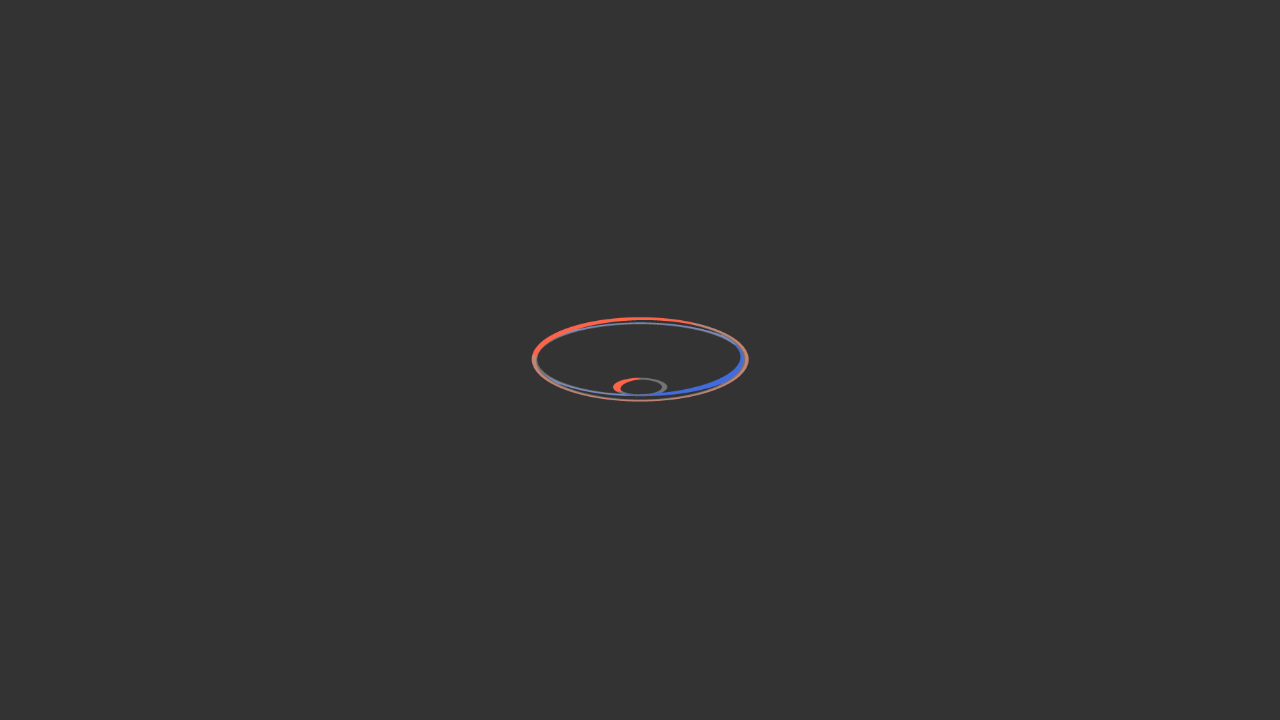

Verified focused element matches expected: Directory
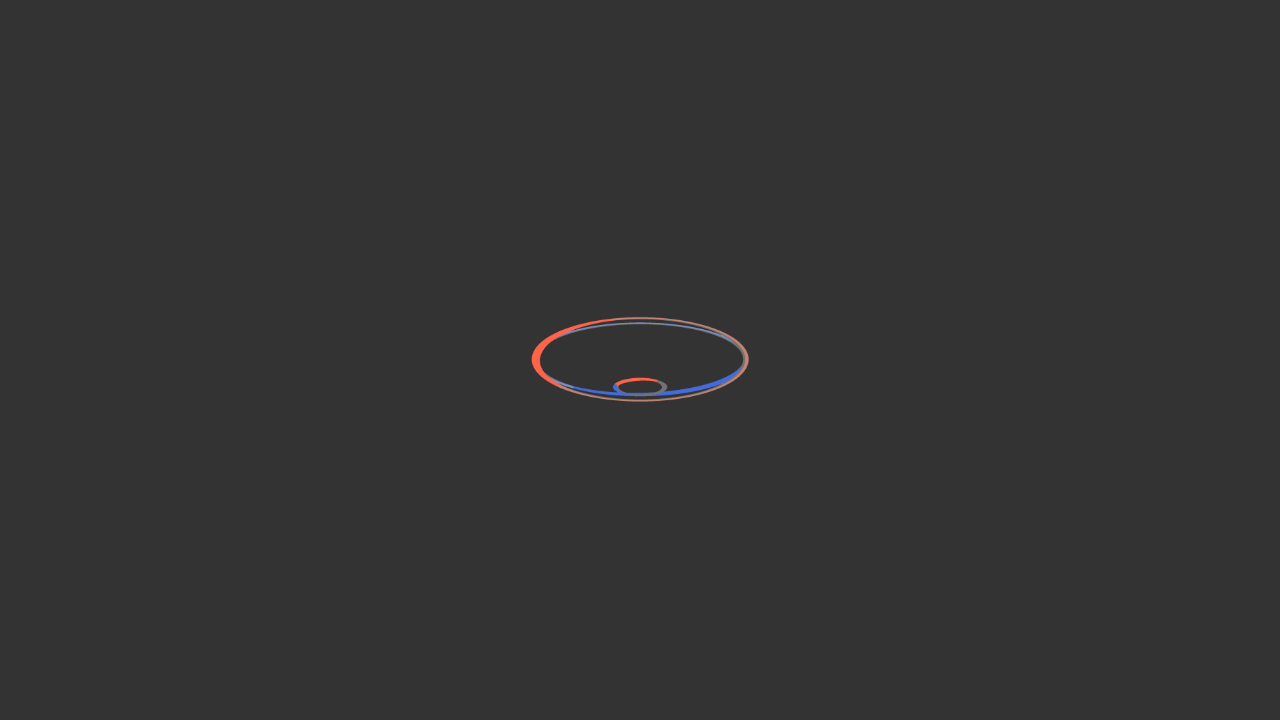

Pressed TAB key to move focus to next element
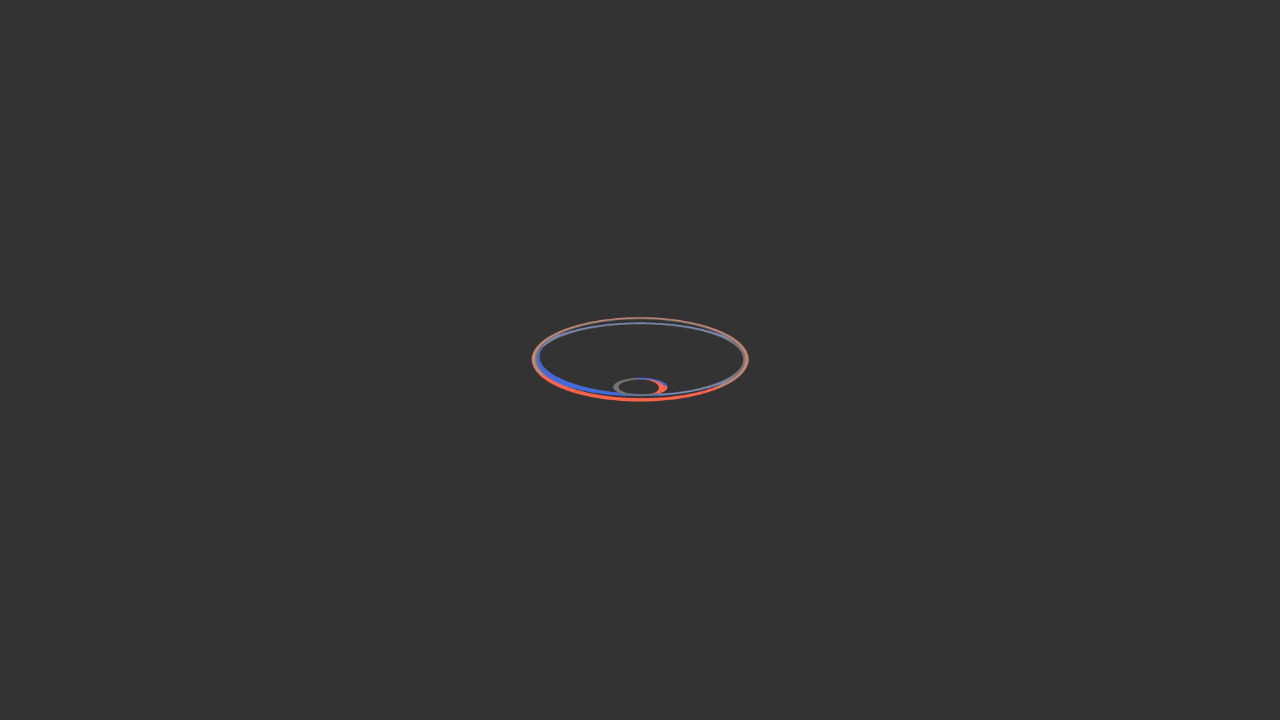

Retrieved focused element's innerHTML
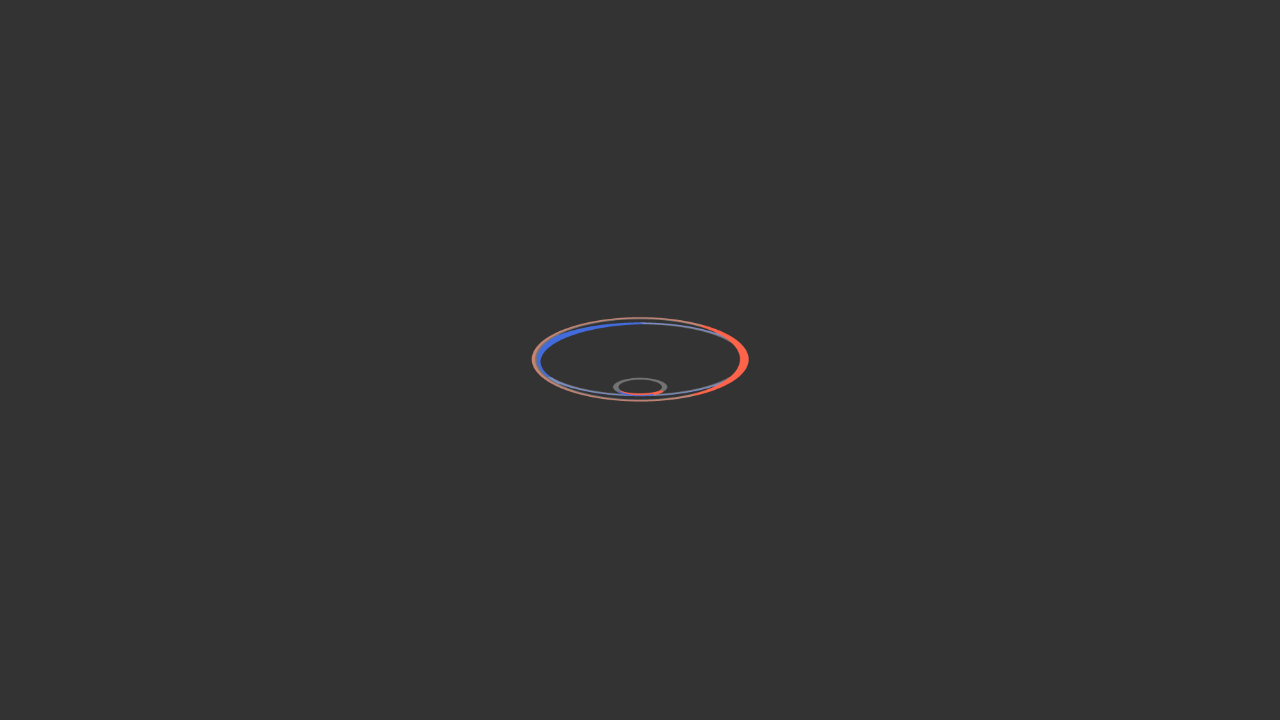

Verified focused element matches expected: <img src="/sites/default/files/logo/cern-logo.png" alt="home">
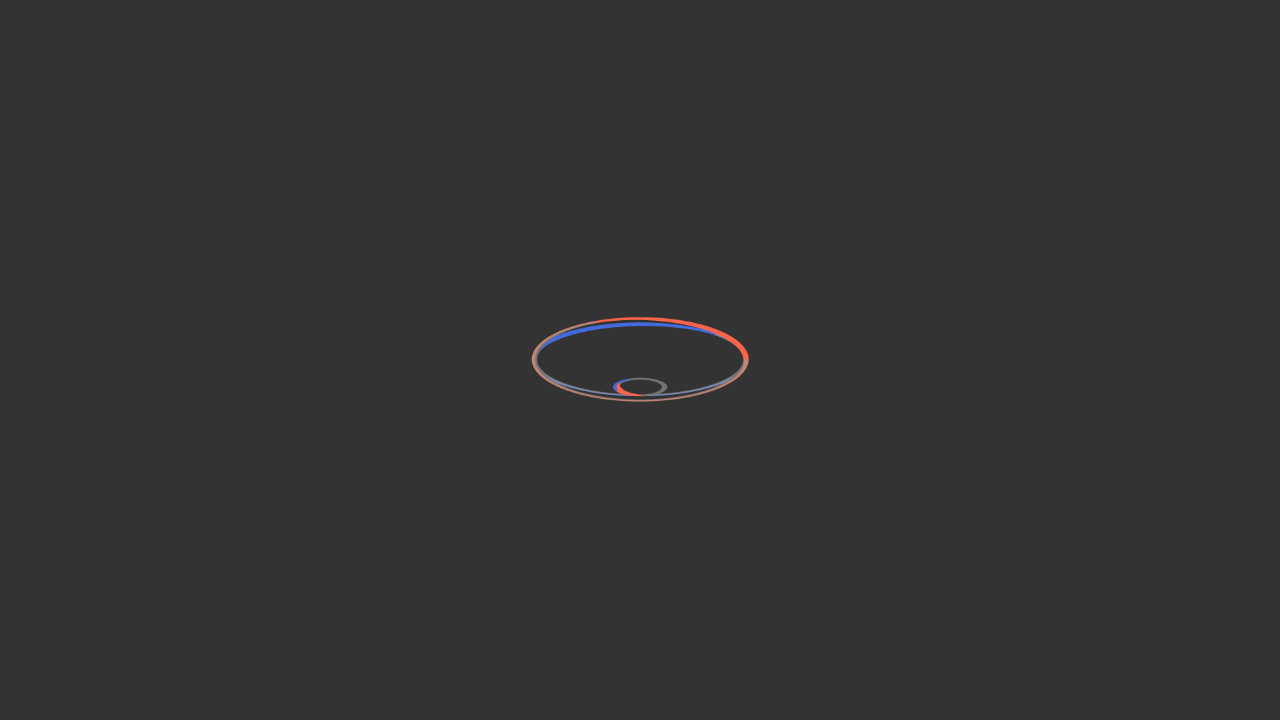

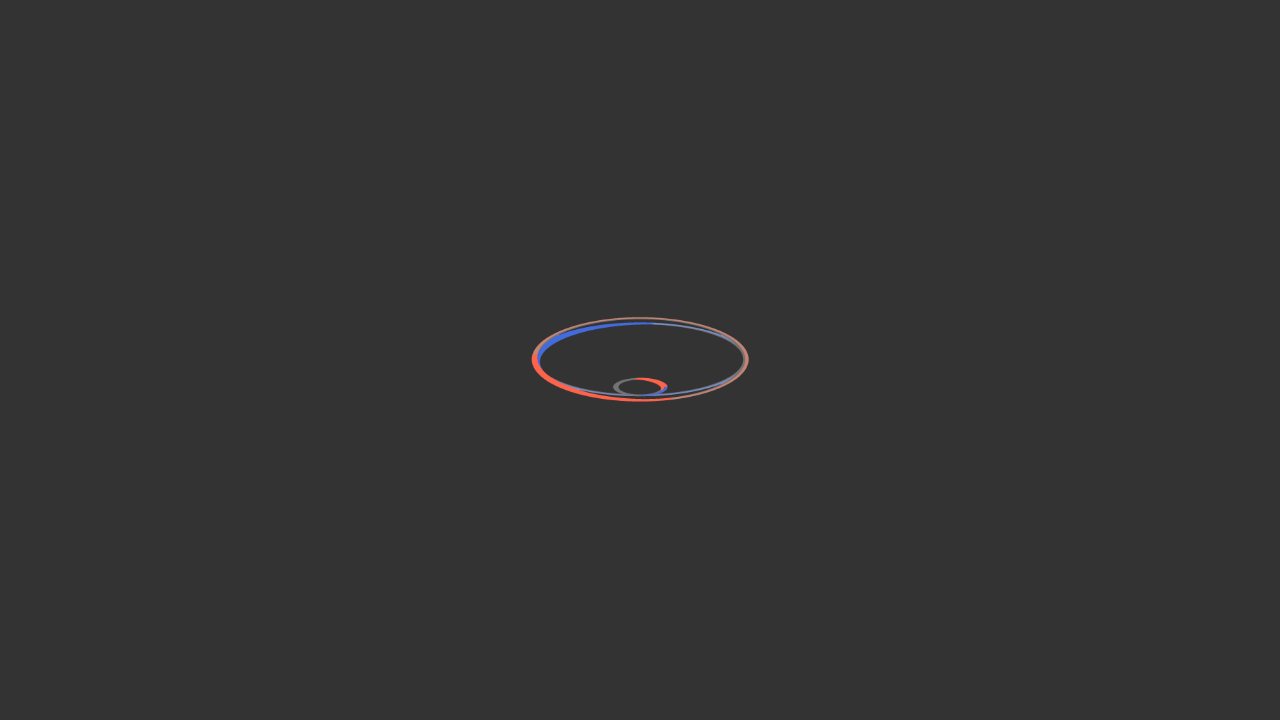